Tests double-click functionality by navigating to Elements section, clicking Buttons, and performing a double-click action to verify the success message appears.

Starting URL: https://demoqa.com/

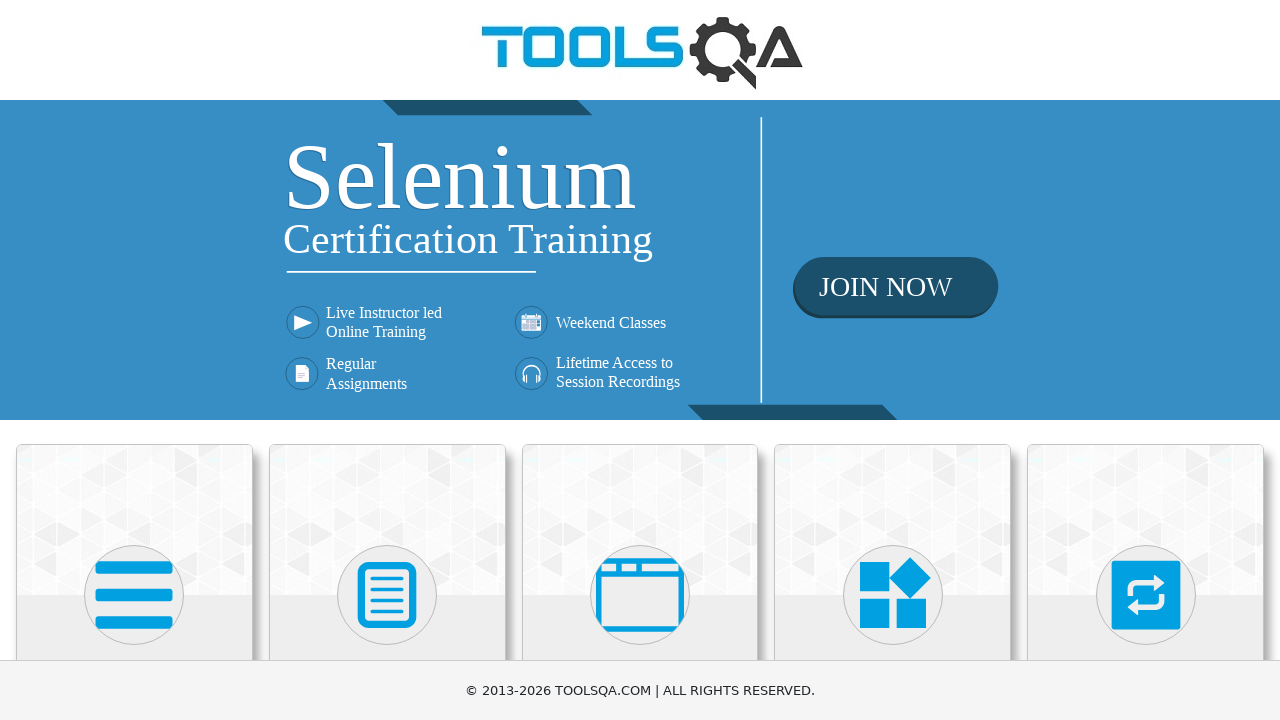

Clicked on Elements card at (134, 360) on xpath=//h5[text()='Elements']
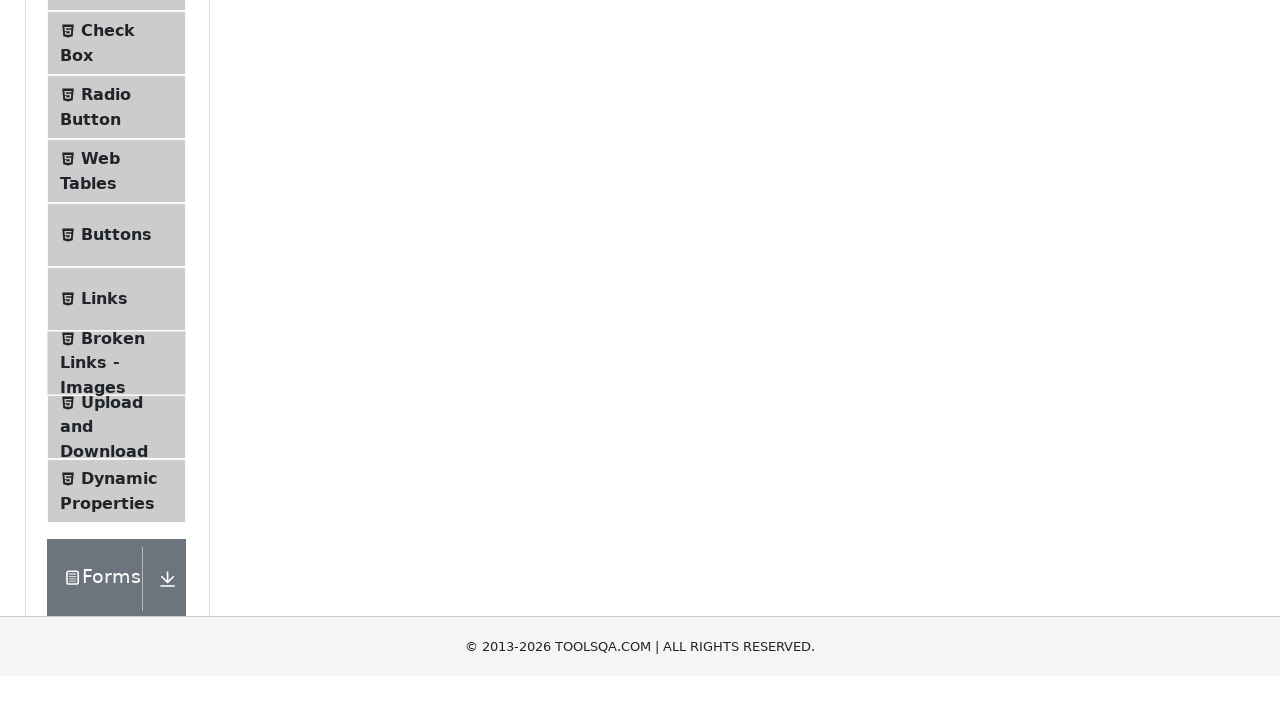

Clicked on Buttons menu item at (116, 517) on xpath=//span[@class='text' and text()='Buttons']
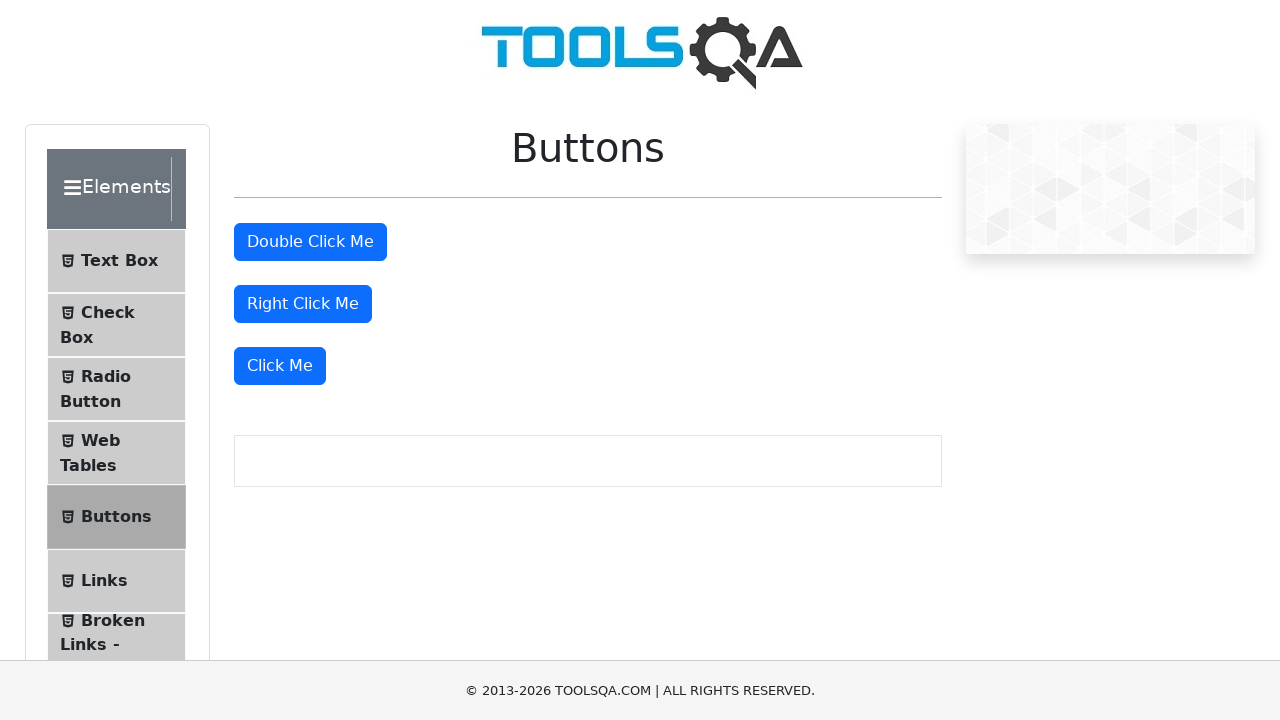

Performed double-click on the button element at (310, 242) on #doubleClickBtn
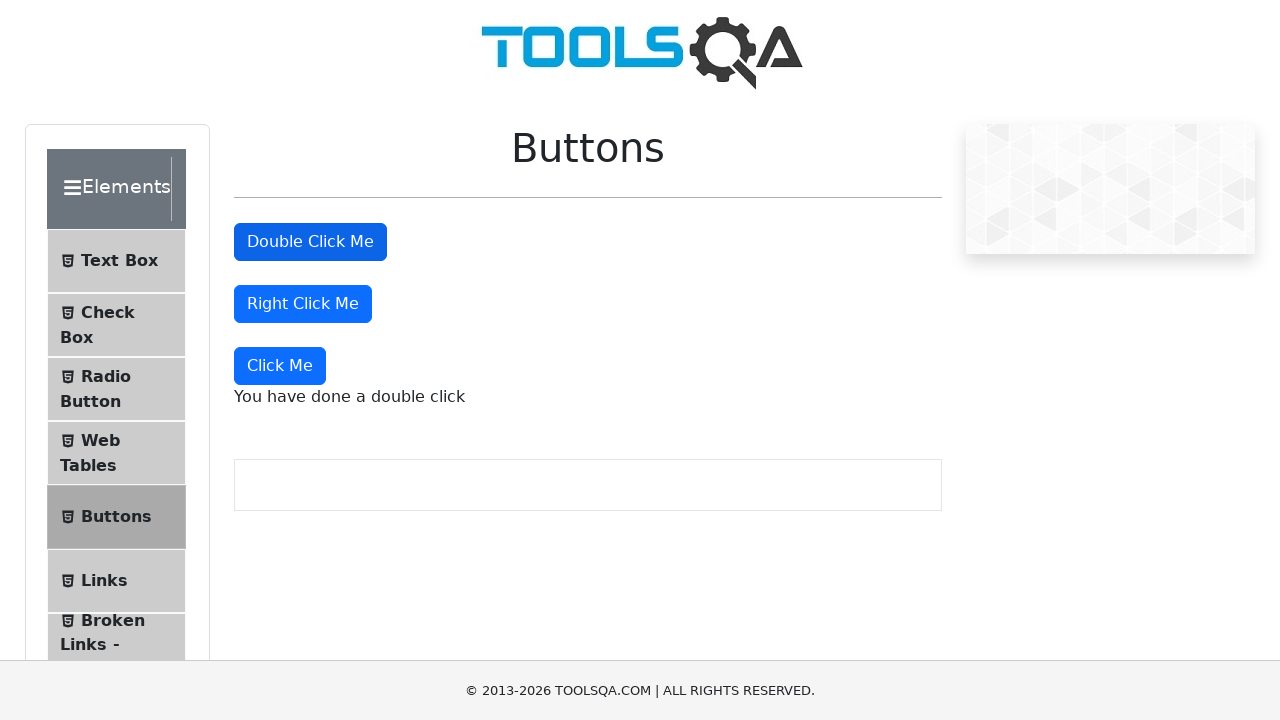

Double-click success message appeared and was verified
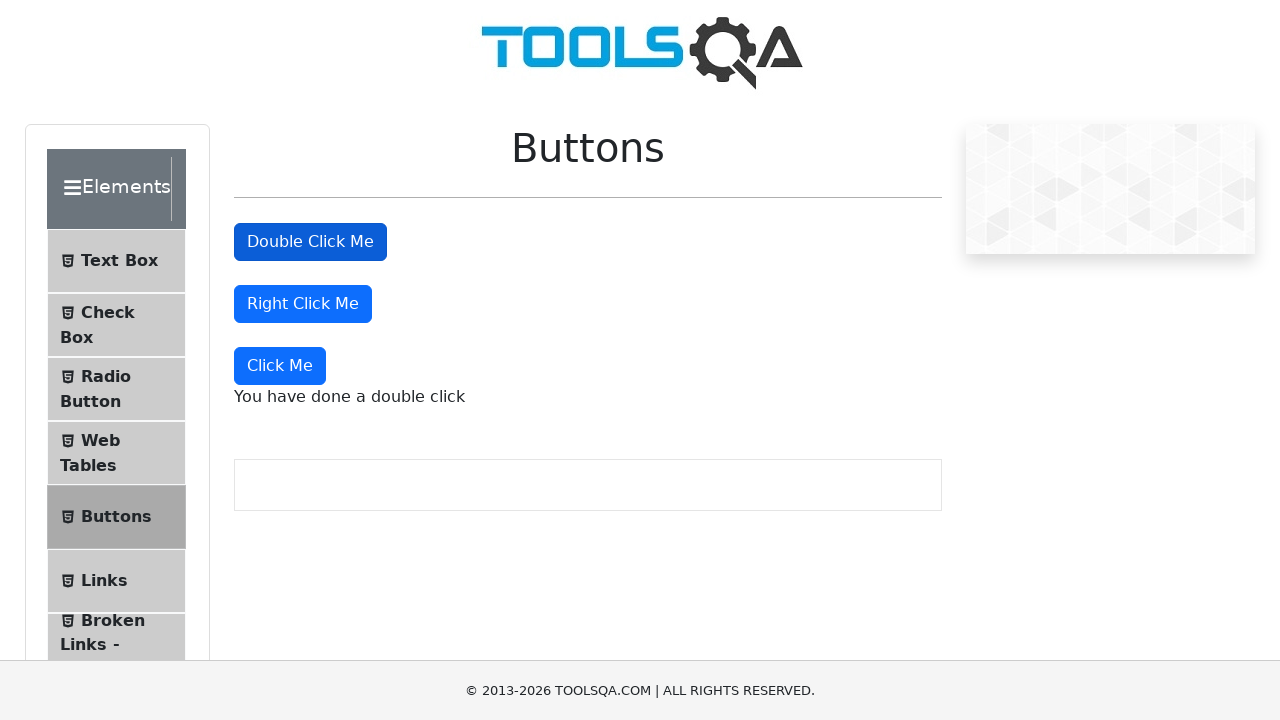

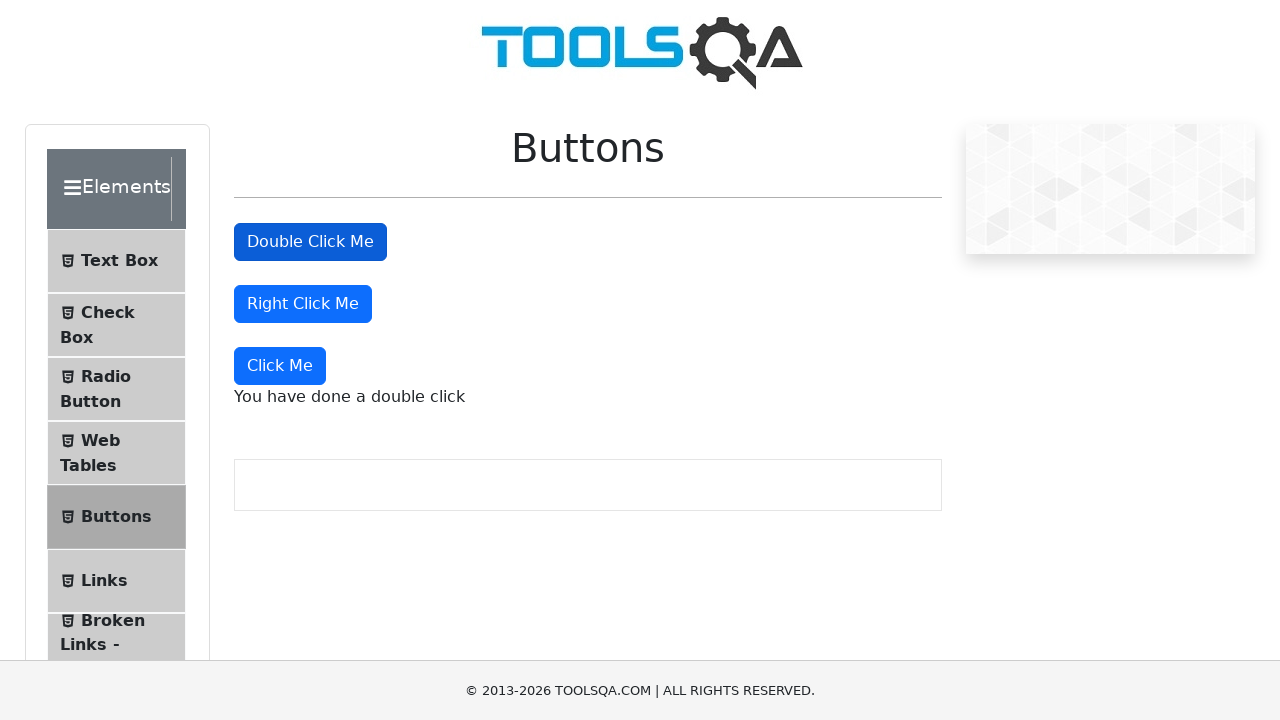